Tests adding a new employee by clicking the add employee button, selecting the new employee, and filling in the name, phone, and title fields

Starting URL: https://devmountain-qa.github.io/employee-manager/1.2_Version/index.html

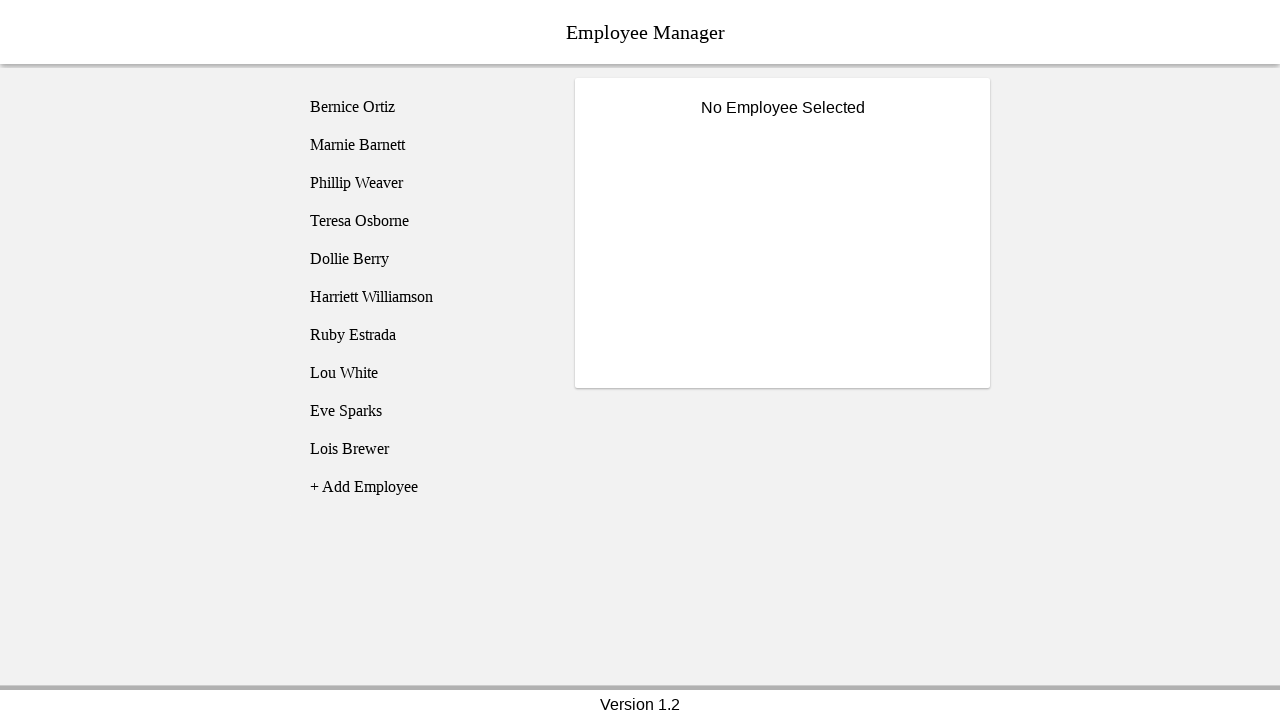

Waited for header to be visible
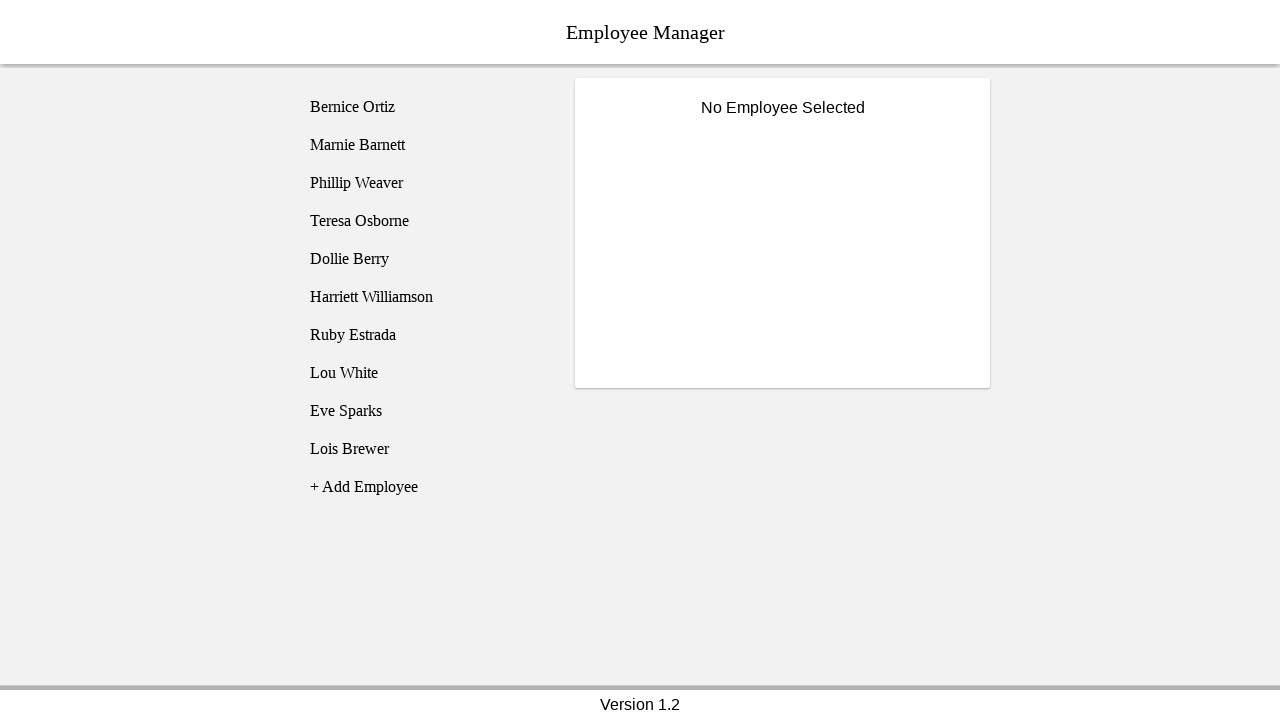

Clicked add employee button at (425, 487) on li[name="addEmployee"]
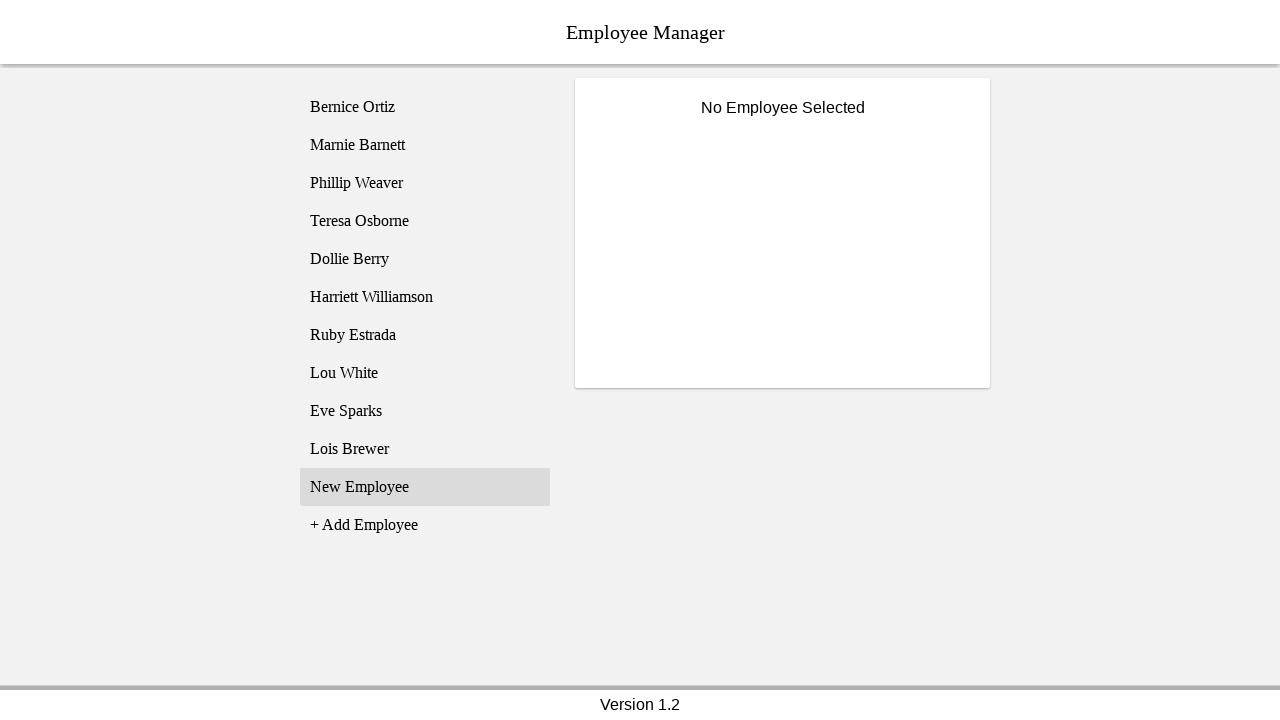

Clicked on the new employee entry at (425, 487) on [name="employee11"]
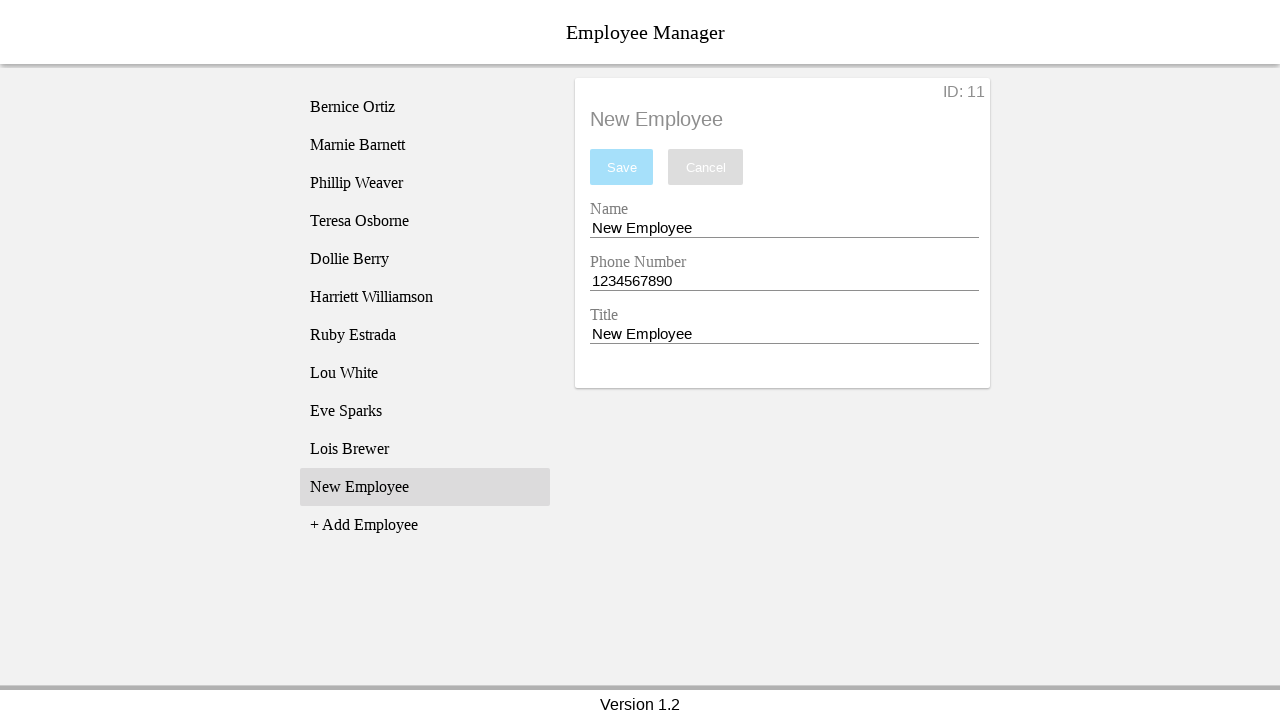

Clicked name input field at (784, 228) on [name="nameEntry"]
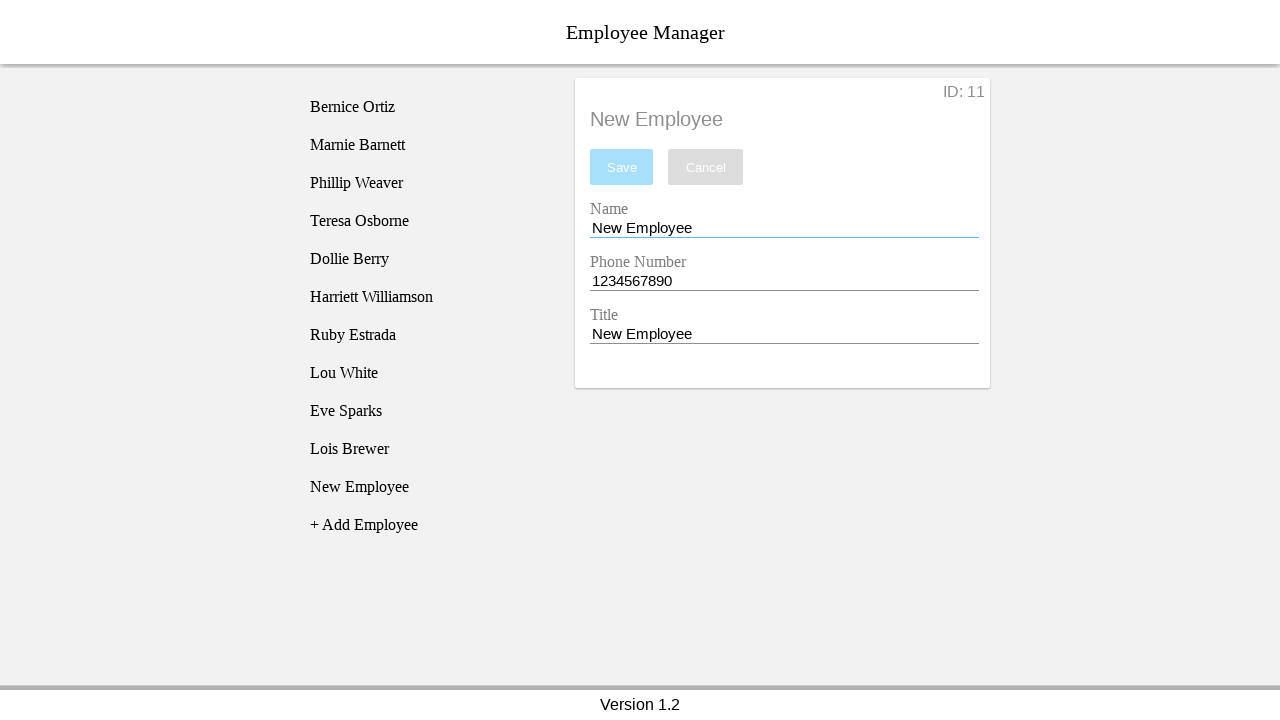

Filled name field with 'William Arimee' on [name="nameEntry"]
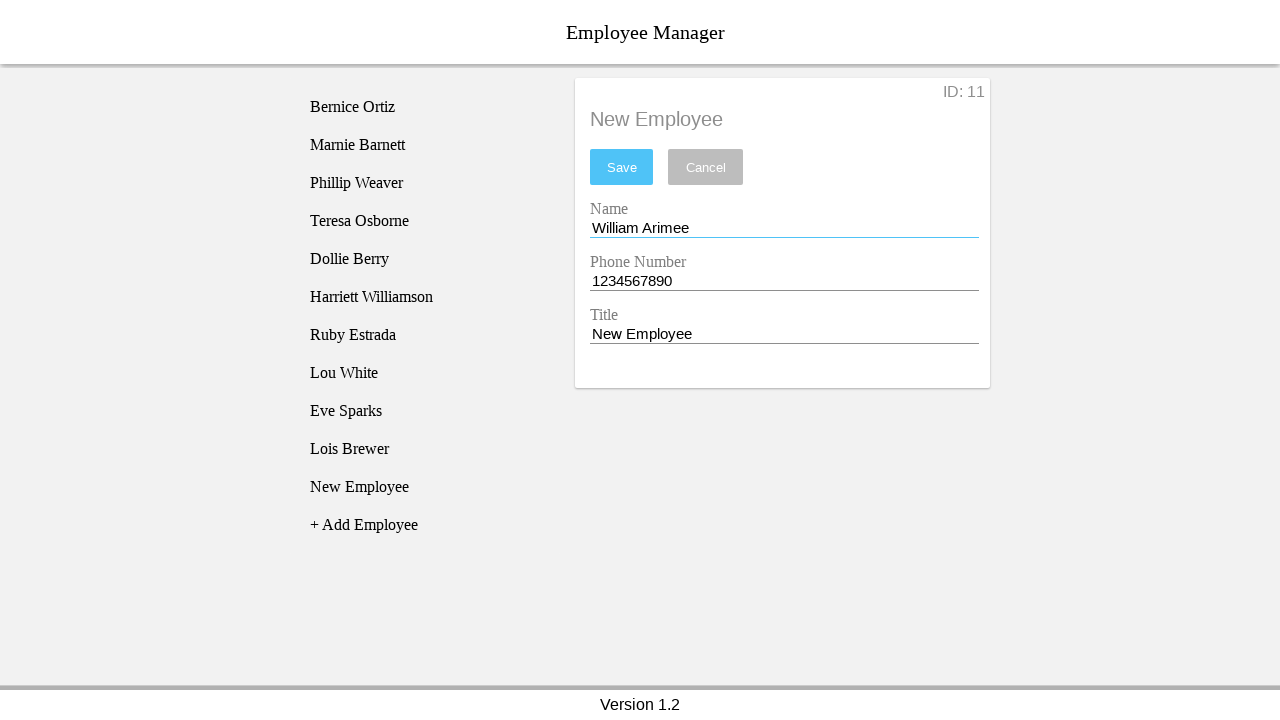

Clicked phone input field at (784, 281) on [name="phoneEntry"]
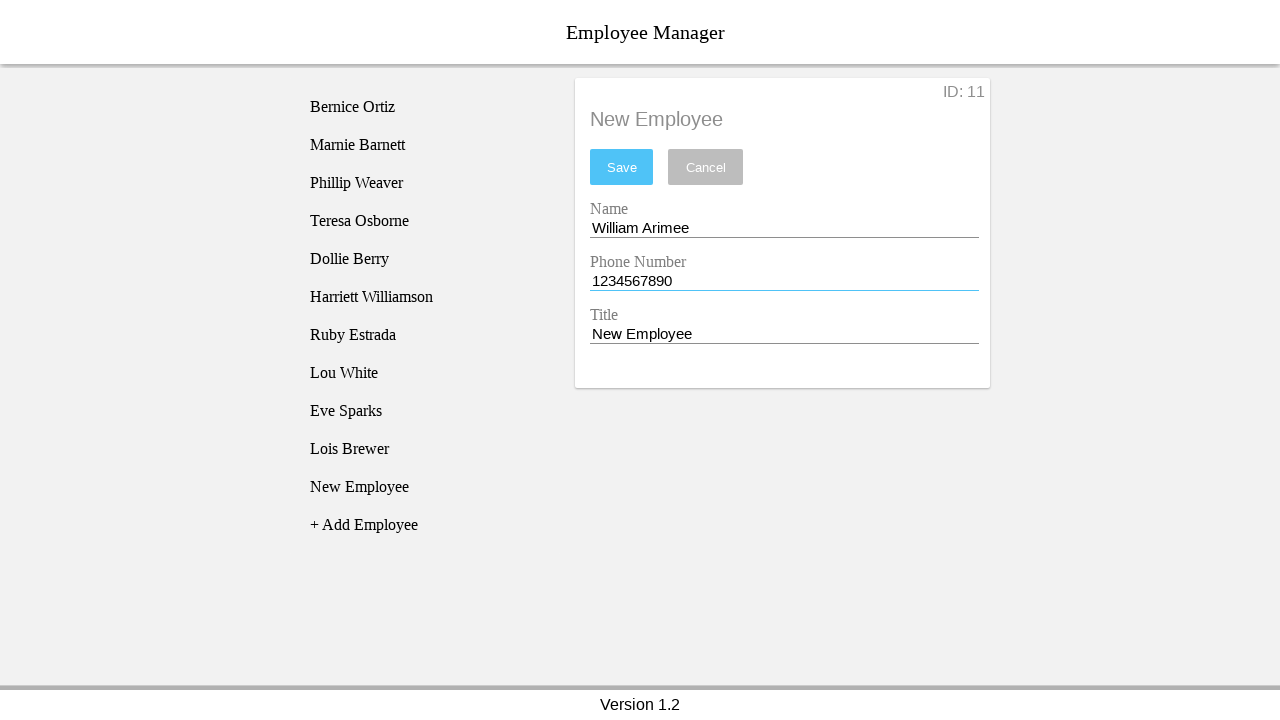

Filled phone field with '5555555555' on [name="phoneEntry"]
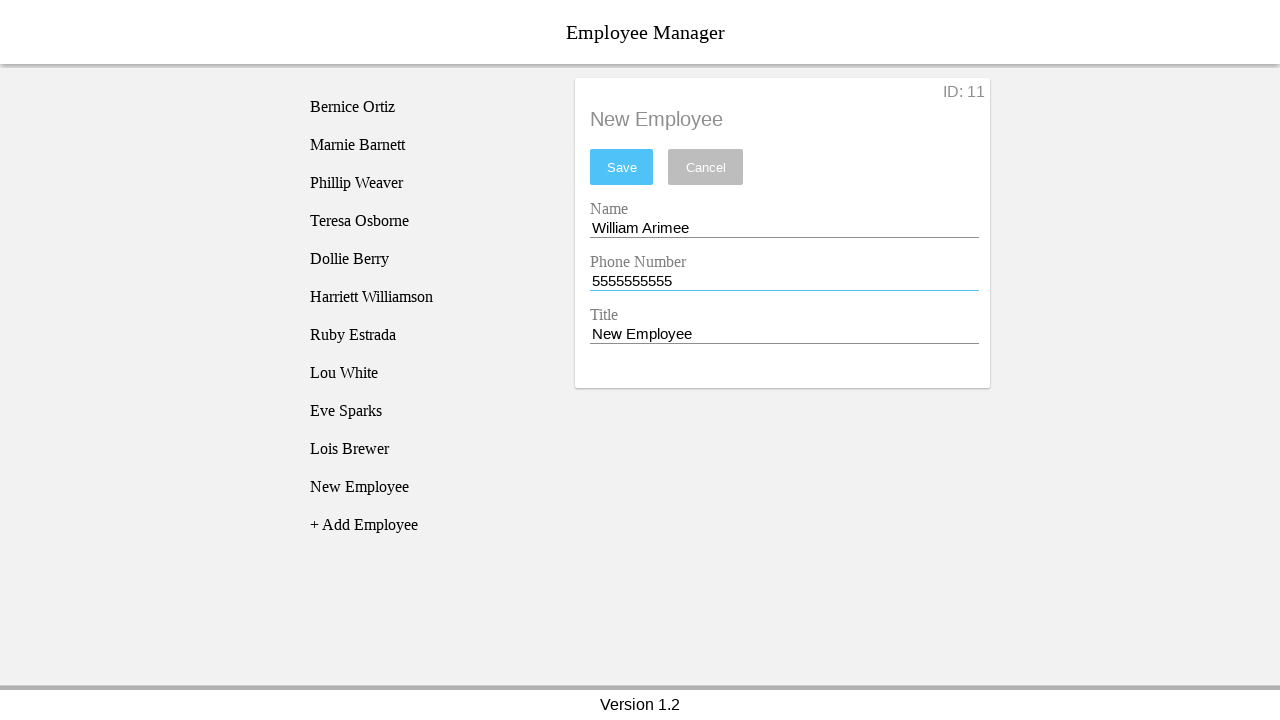

Clicked title input field at (784, 334) on [name="titleEntry"]
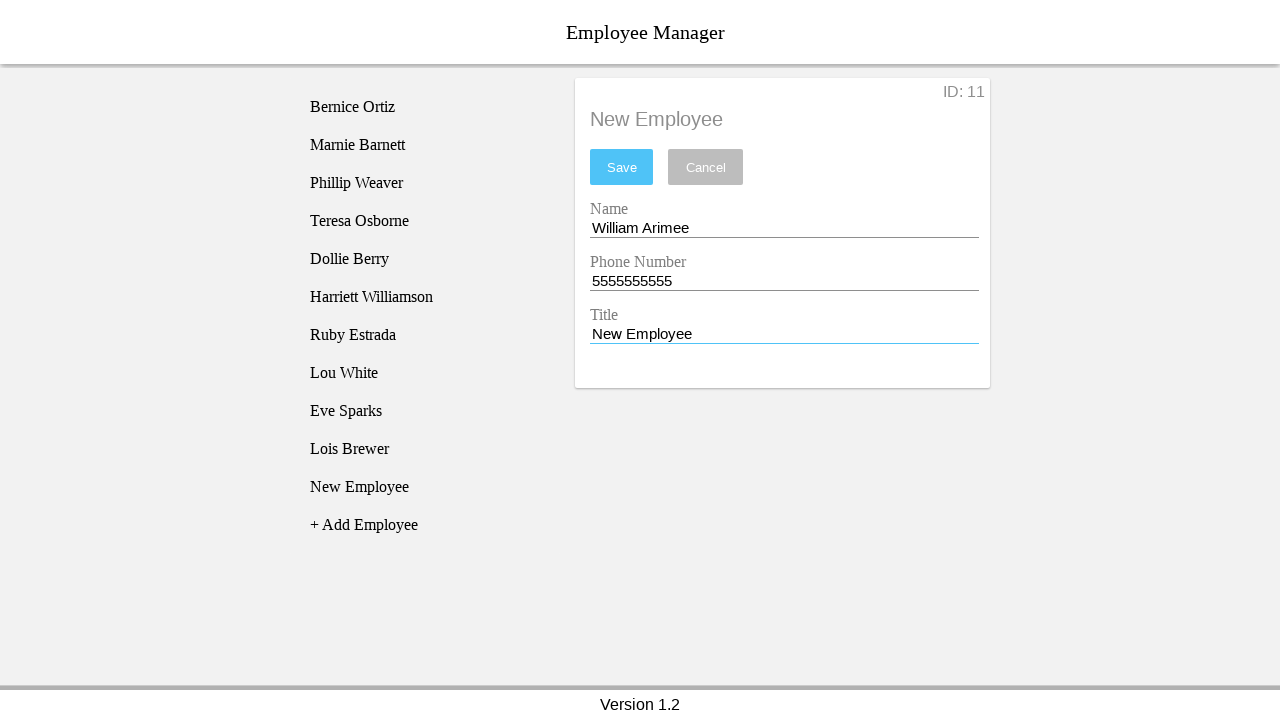

Filled title field with 'Engineer' on [name="titleEntry"]
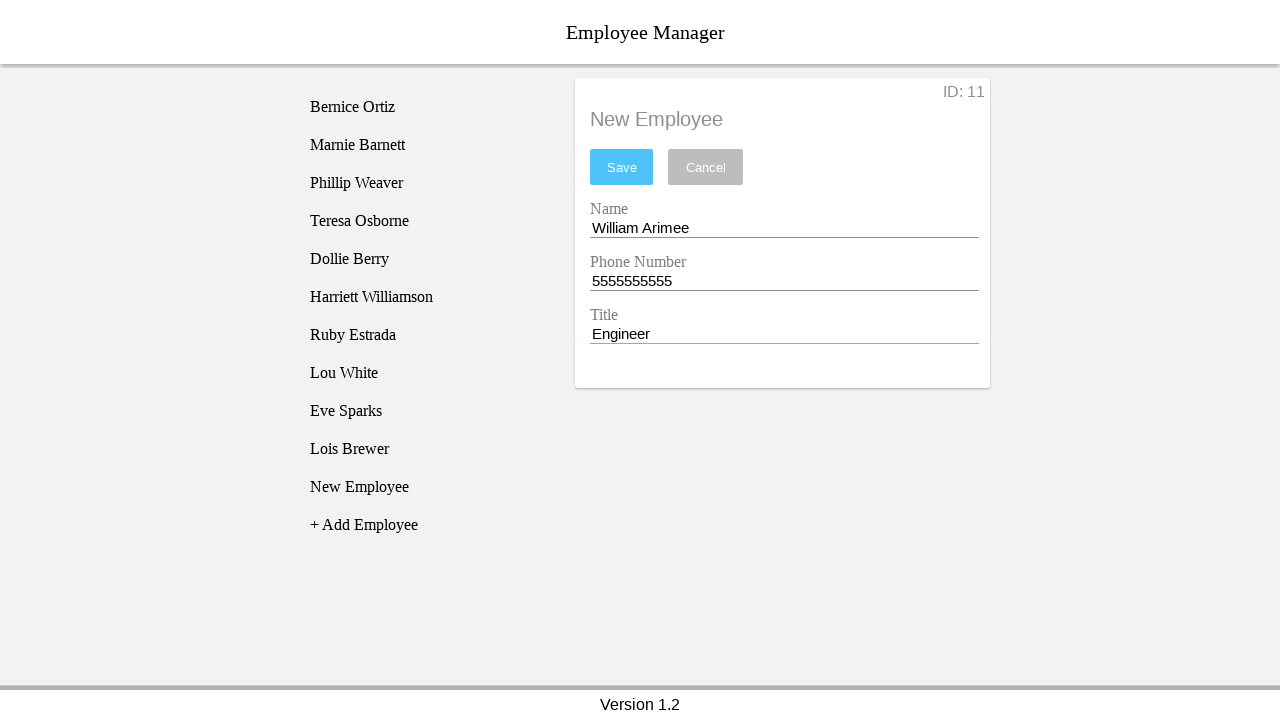

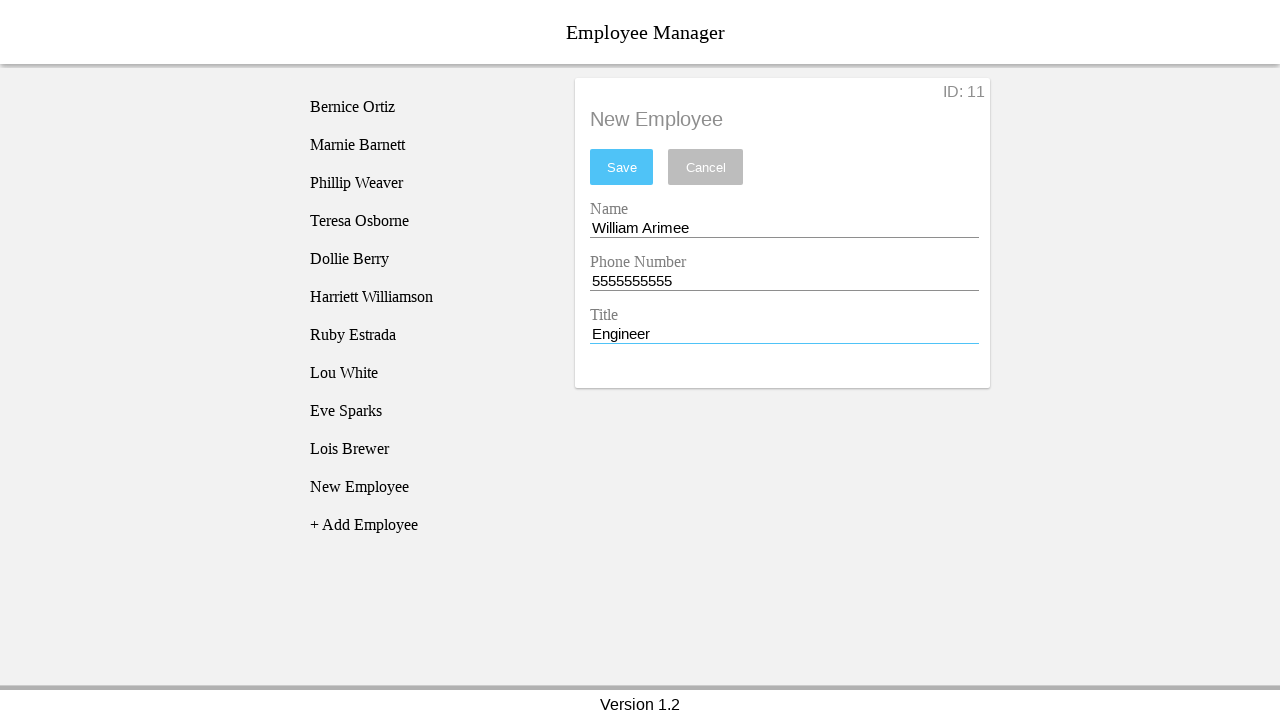